Tests an e-commerce shopping flow by searching for products containing "ca", adding items to cart (including Cashews), and proceeding to checkout

Starting URL: https://rahulshettyacademy.com/seleniumPractise/#/

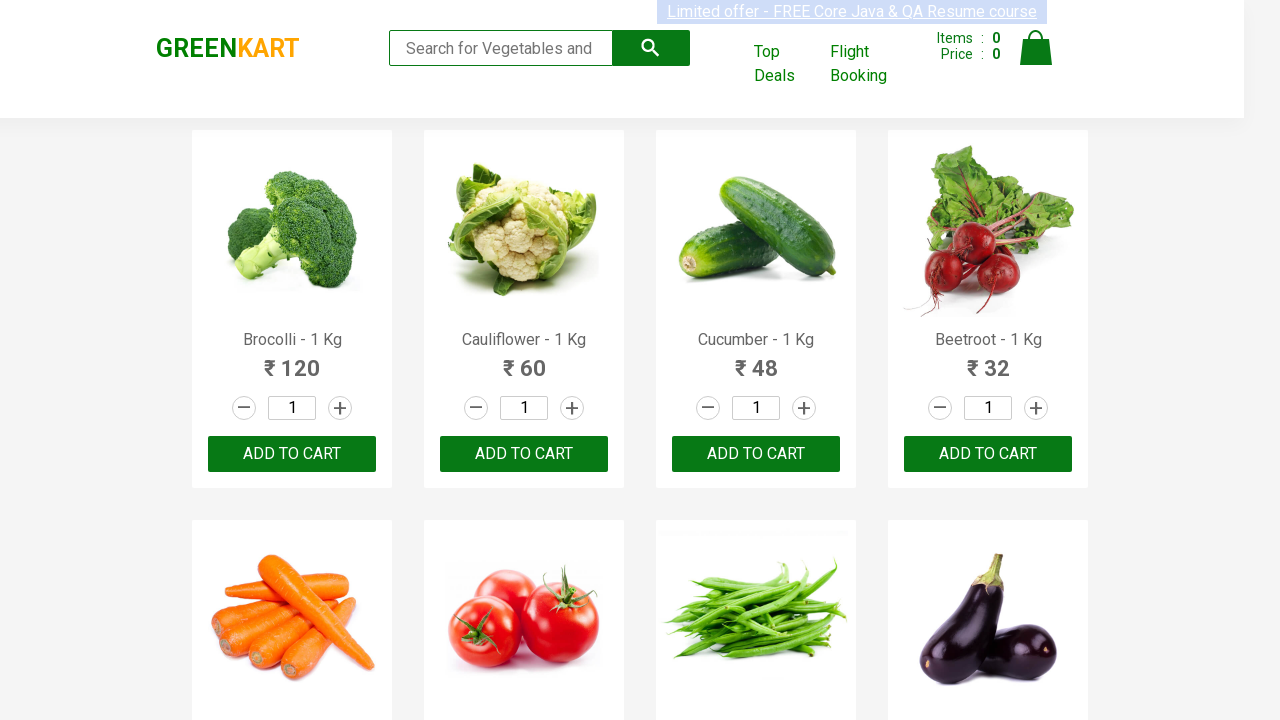

Filled search field with 'ca' to find products on input[type="search"]
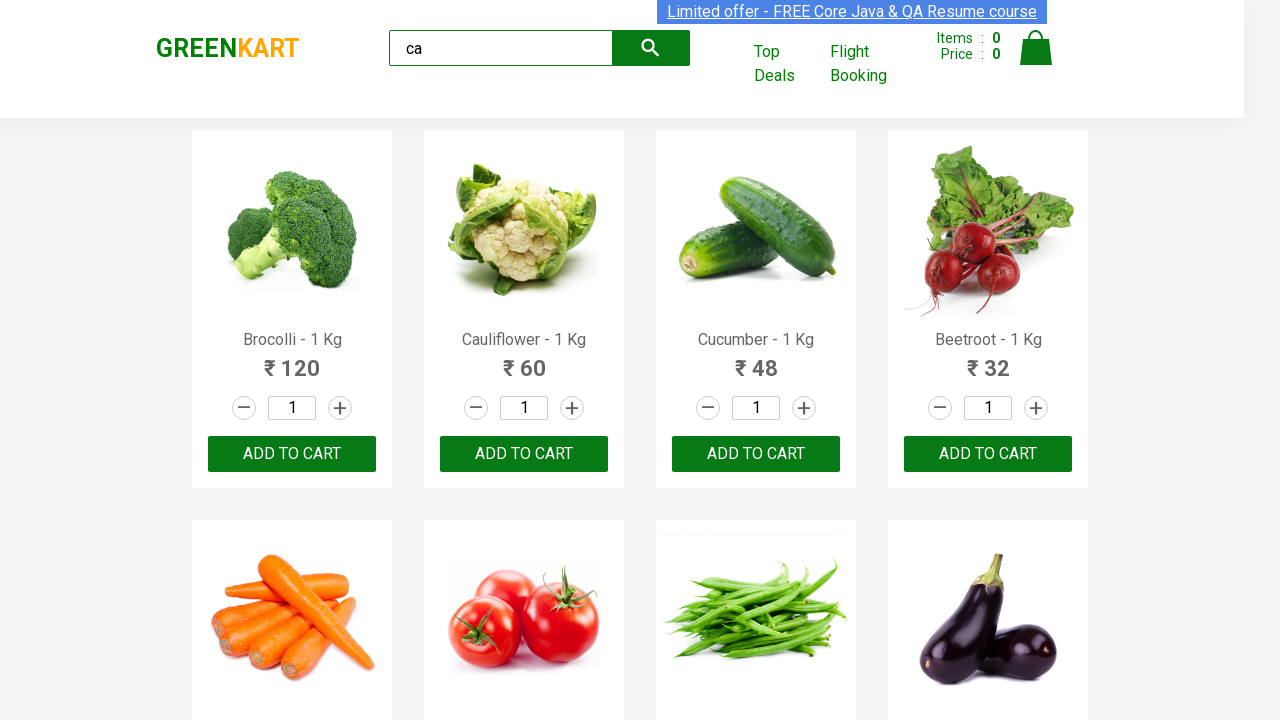

Waited for product list to load
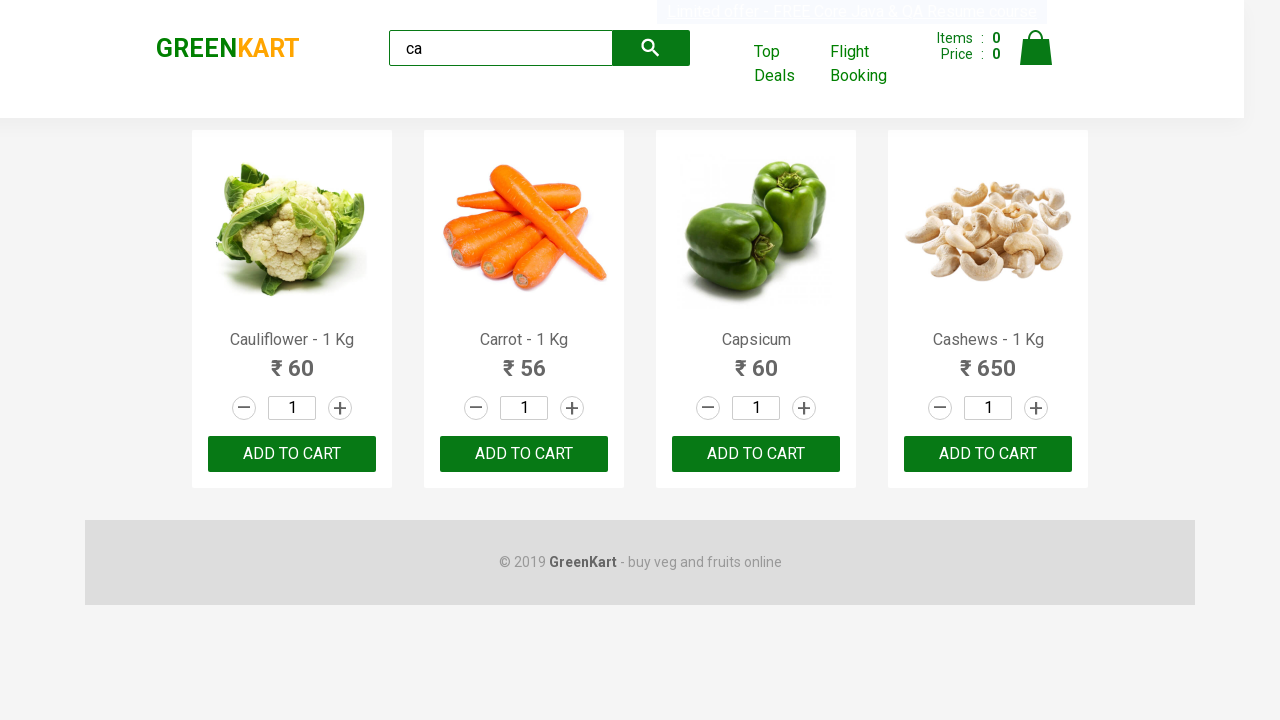

Added third product to cart at (756, 454) on .products .product >> nth=2 >> button:has-text("ADD TO CART")
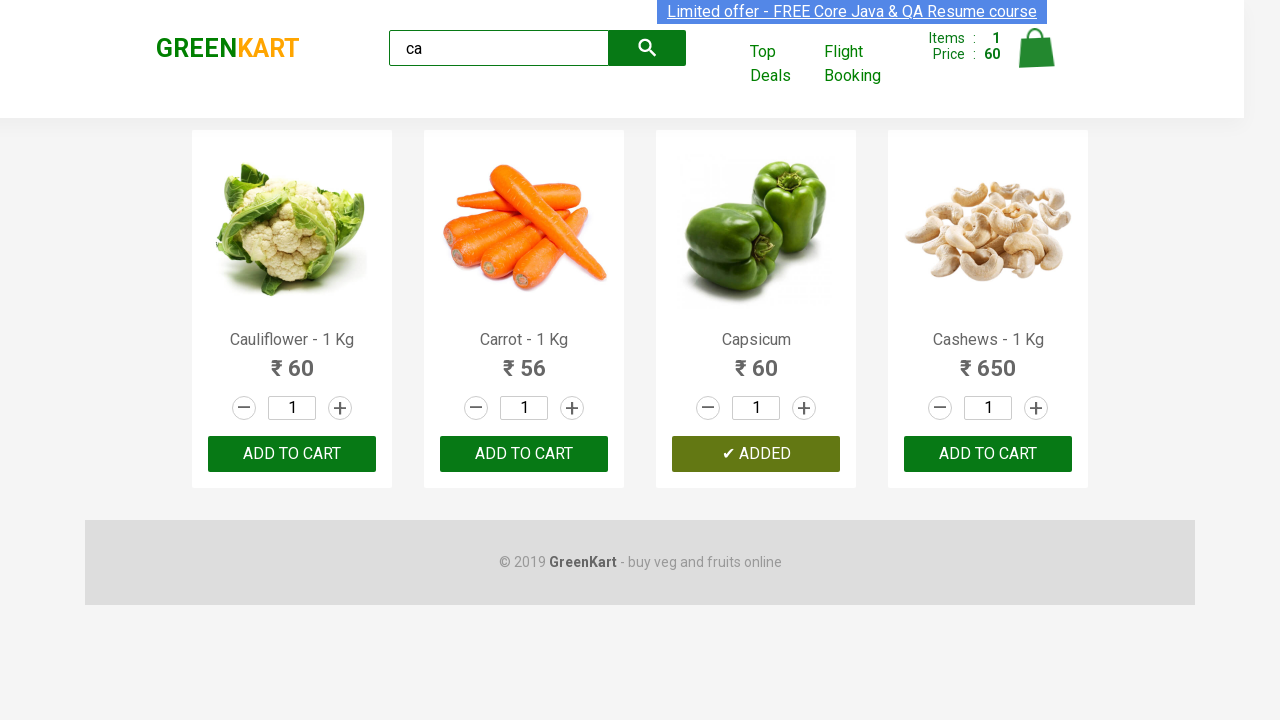

Added Cashews product to cart at (988, 454) on .products .product >> nth=3 >> button
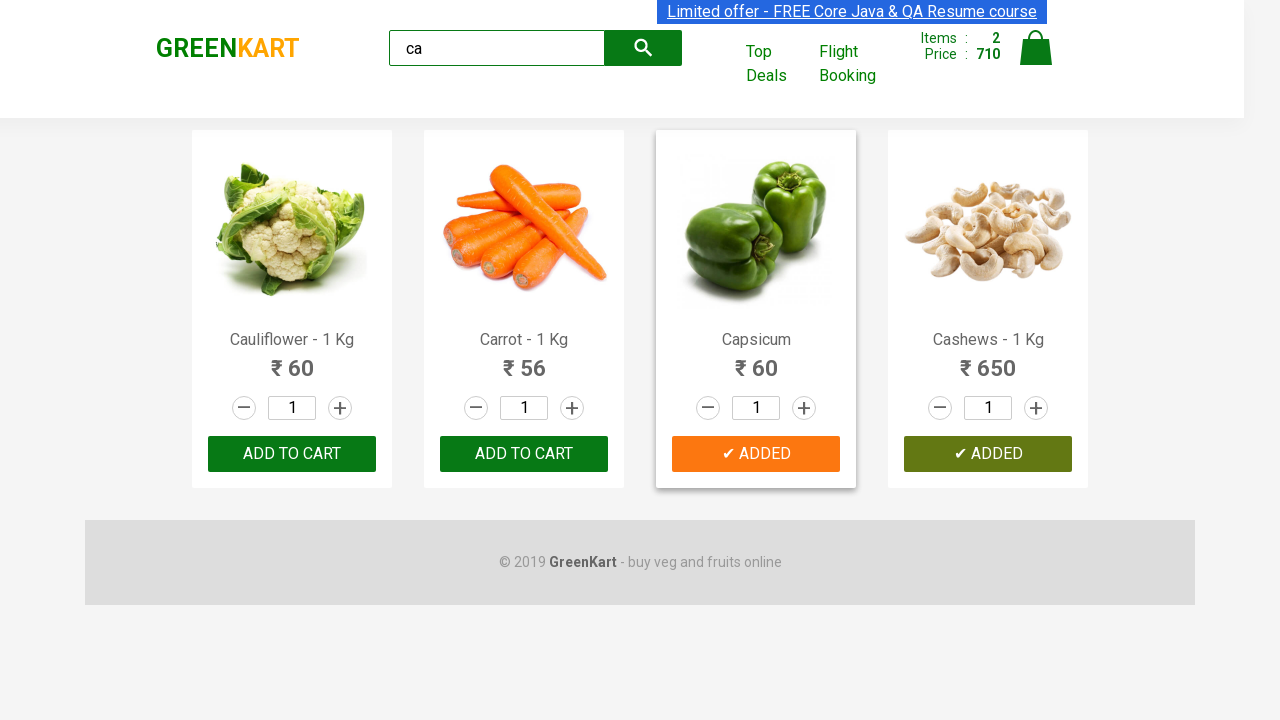

Clicked cart icon to open shopping cart at (1036, 48) on .cart-icon > img
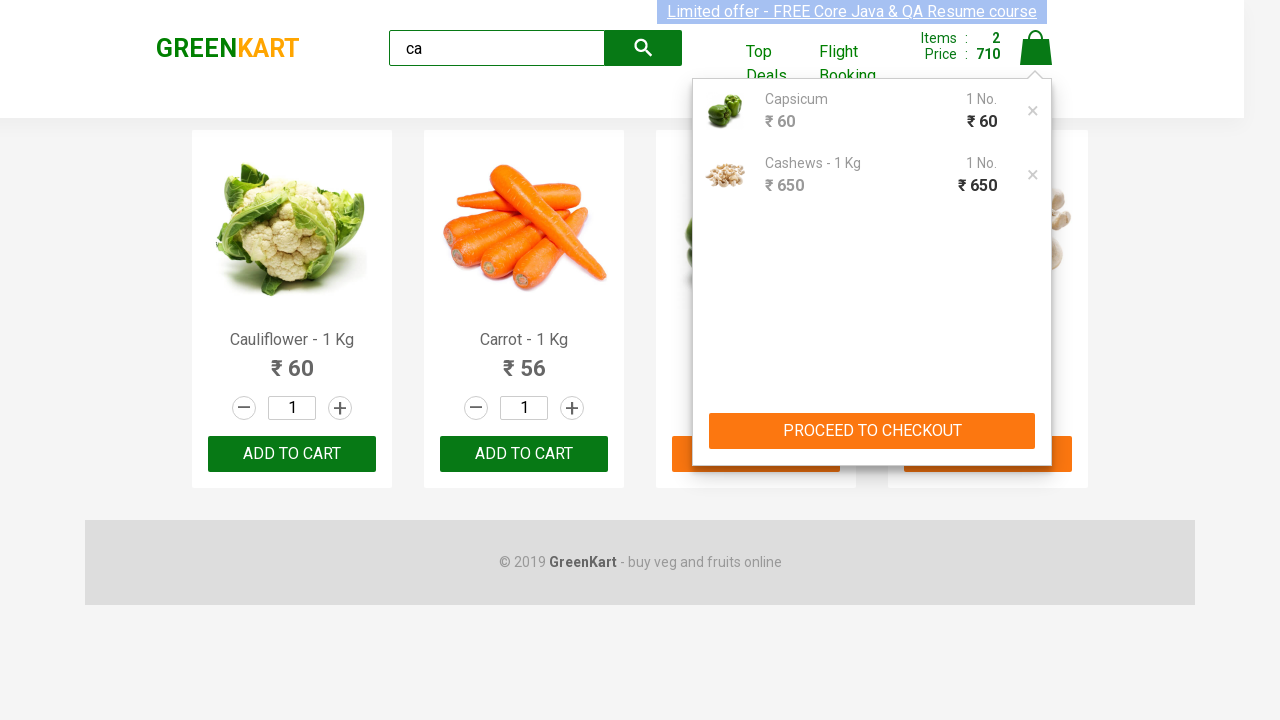

Clicked PROCEED TO CHECKOUT button at (872, 431) on button:has-text("PROCEED TO CHECKOUT")
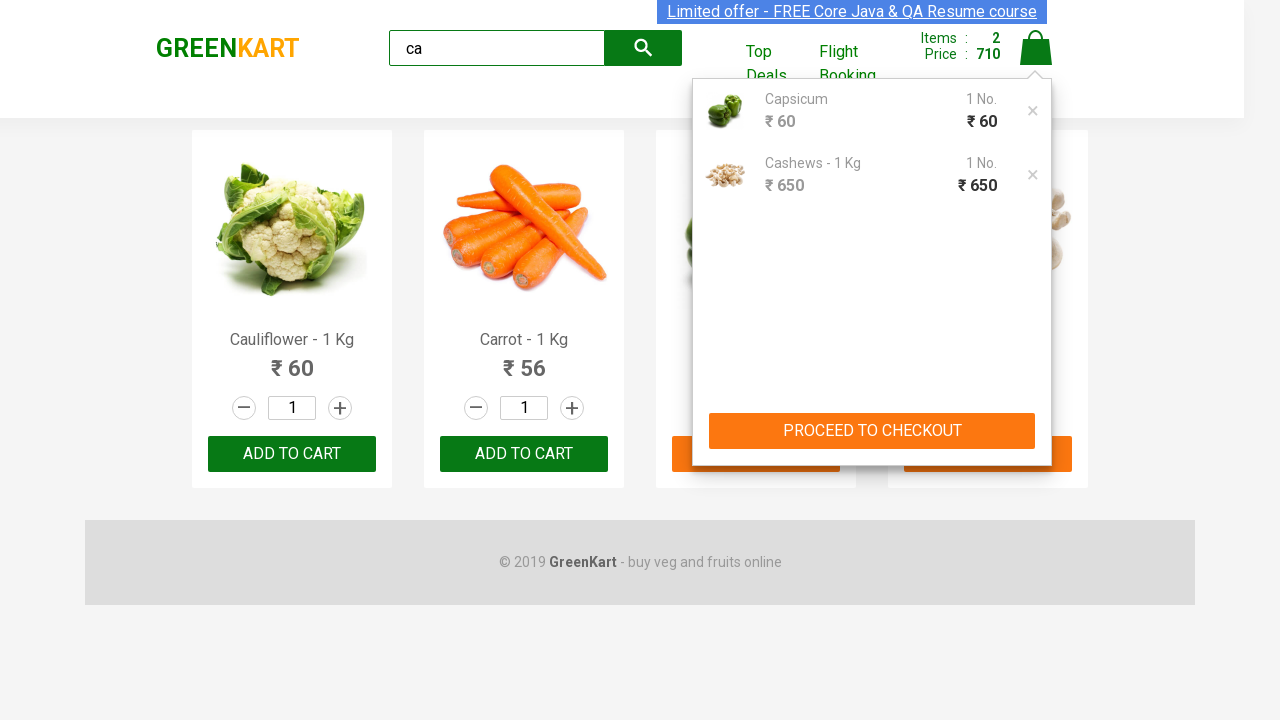

Clicked place order button to complete checkout at (1036, 491) on [style="text-align: right; width: 100%; margin-top: 20px; margin-right: 10px;"] 
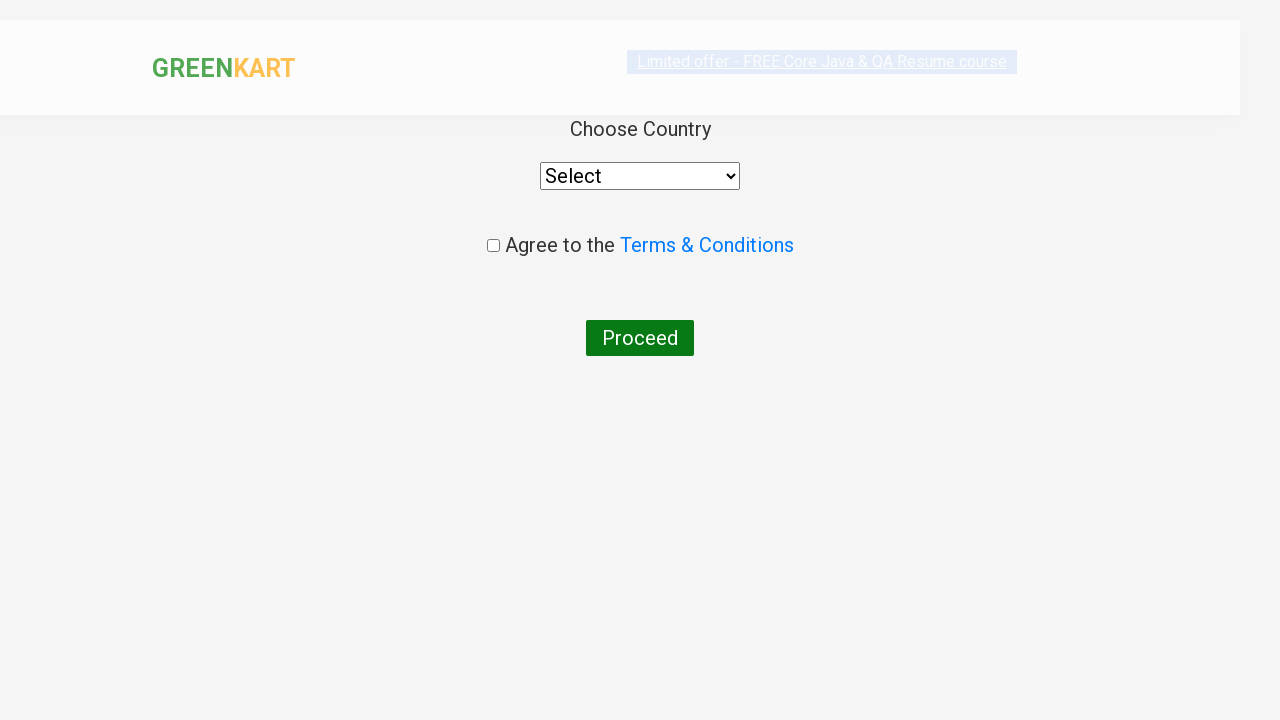

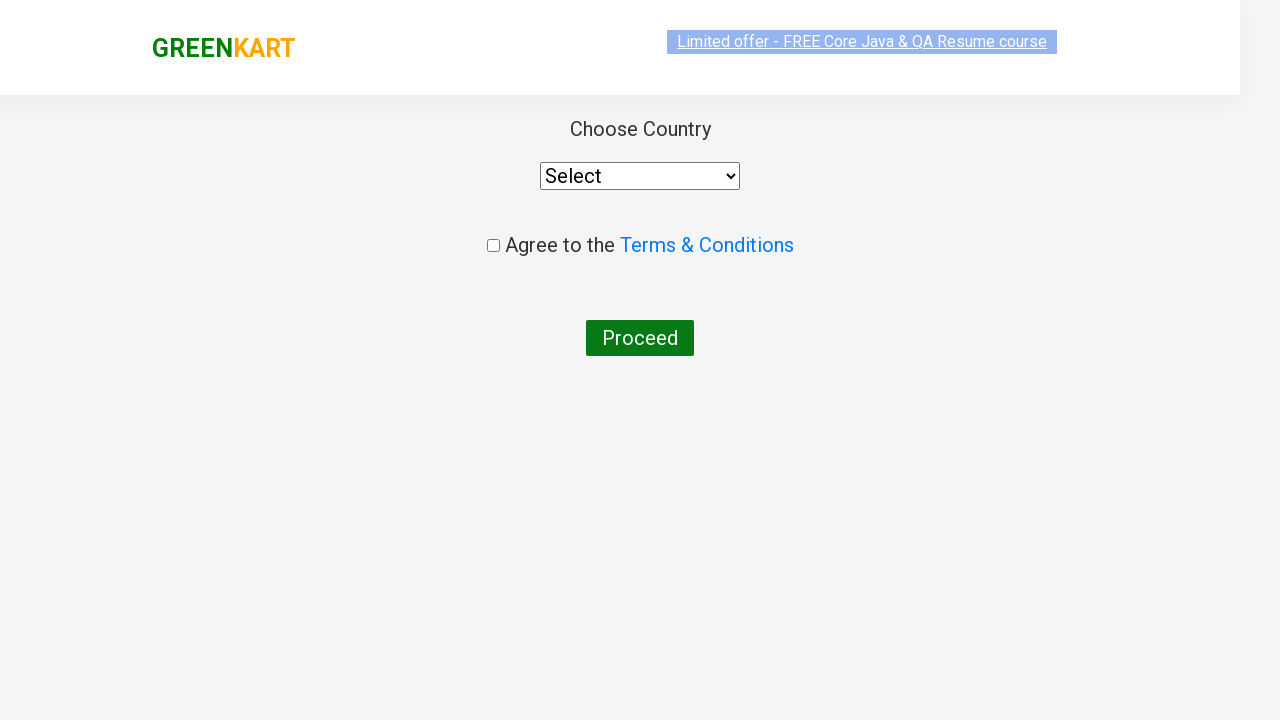